Tests bootstrap dropdown menu by clicking the menu button and selecting "Javascript" option from the dropdown list

Starting URL: https://seleniumpractise.blogspot.com/2016/08/bootstrap-dropdown-example-for-selenium.html

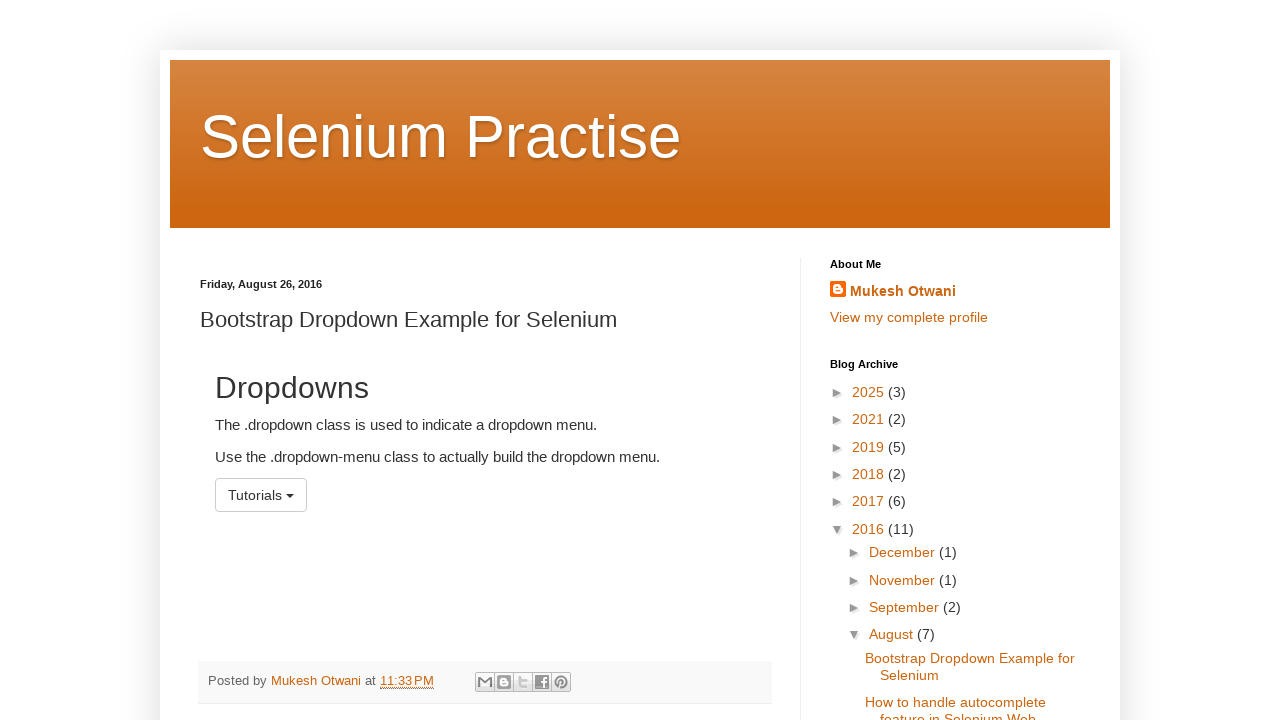

Clicked the dropdown menu button at (261, 495) on #menu1
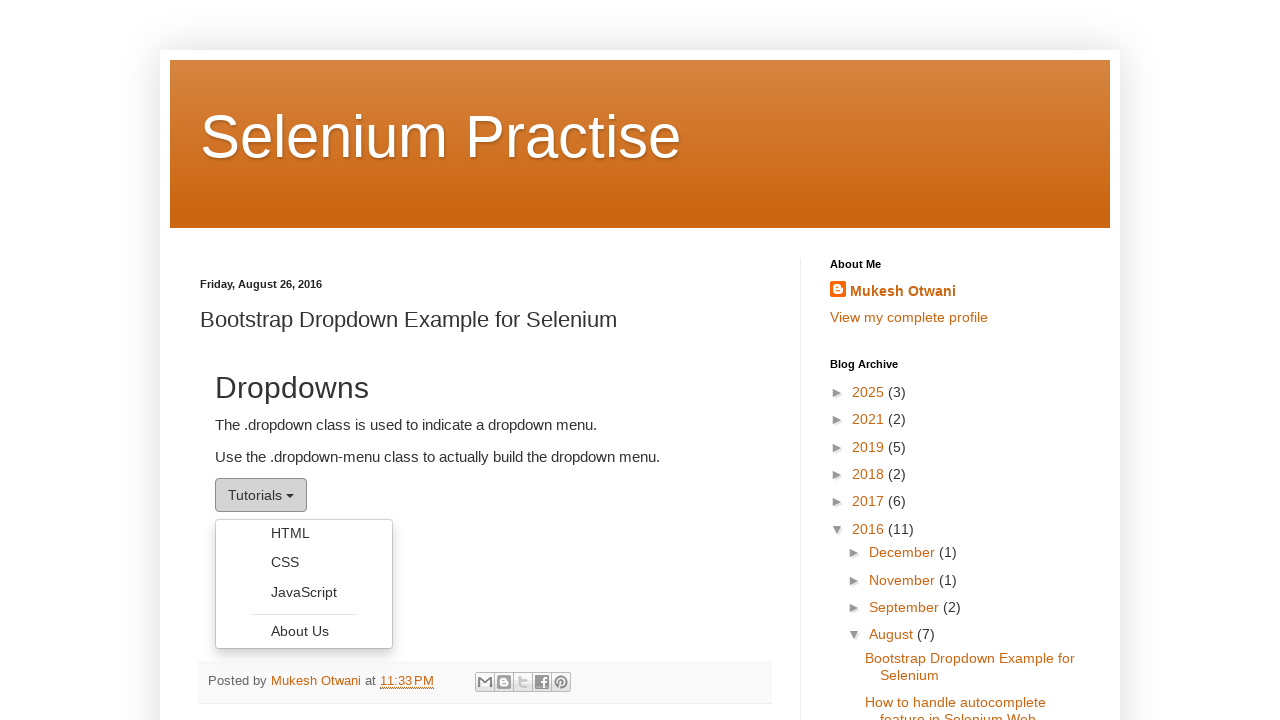

Dropdown menu options appeared
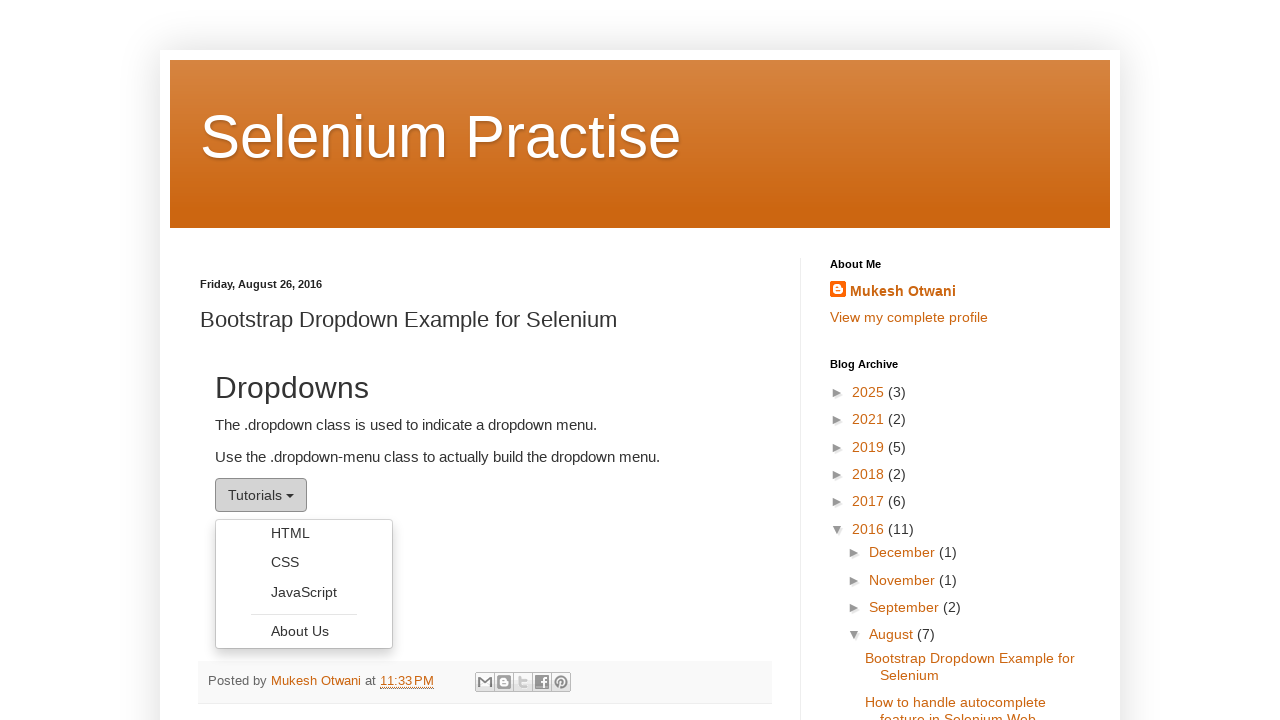

Selected 'Javascript' option from the dropdown menu at (304, 592) on ul[role='menu'] li a:has-text('Javascript')
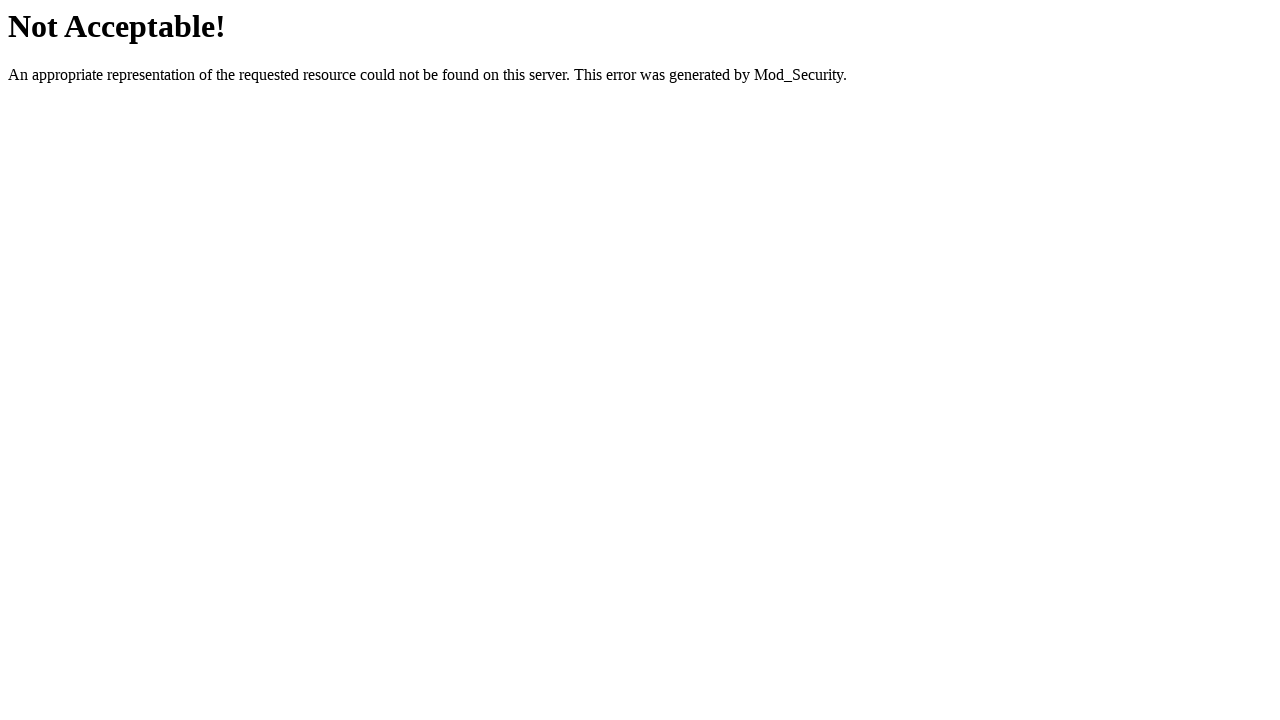

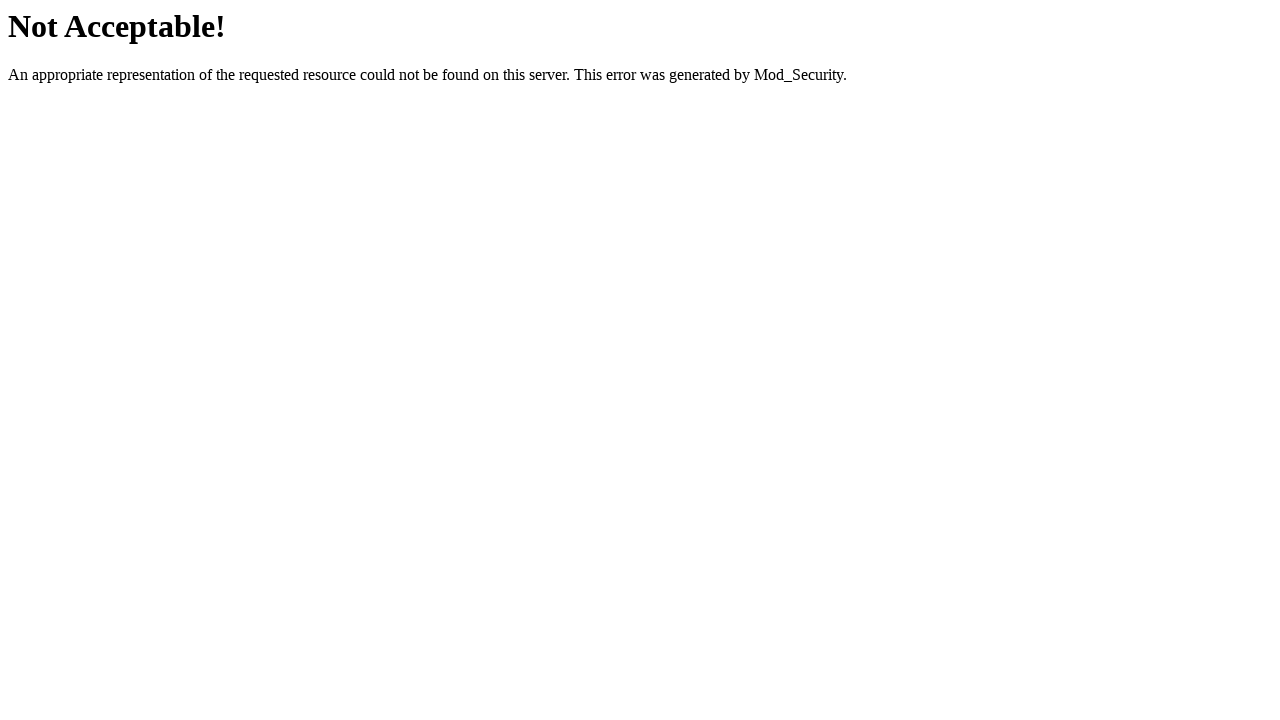